Tests password field with uppercase characters and emojis at length greater than 10

Starting URL: https://buggy.justtestit.org/register

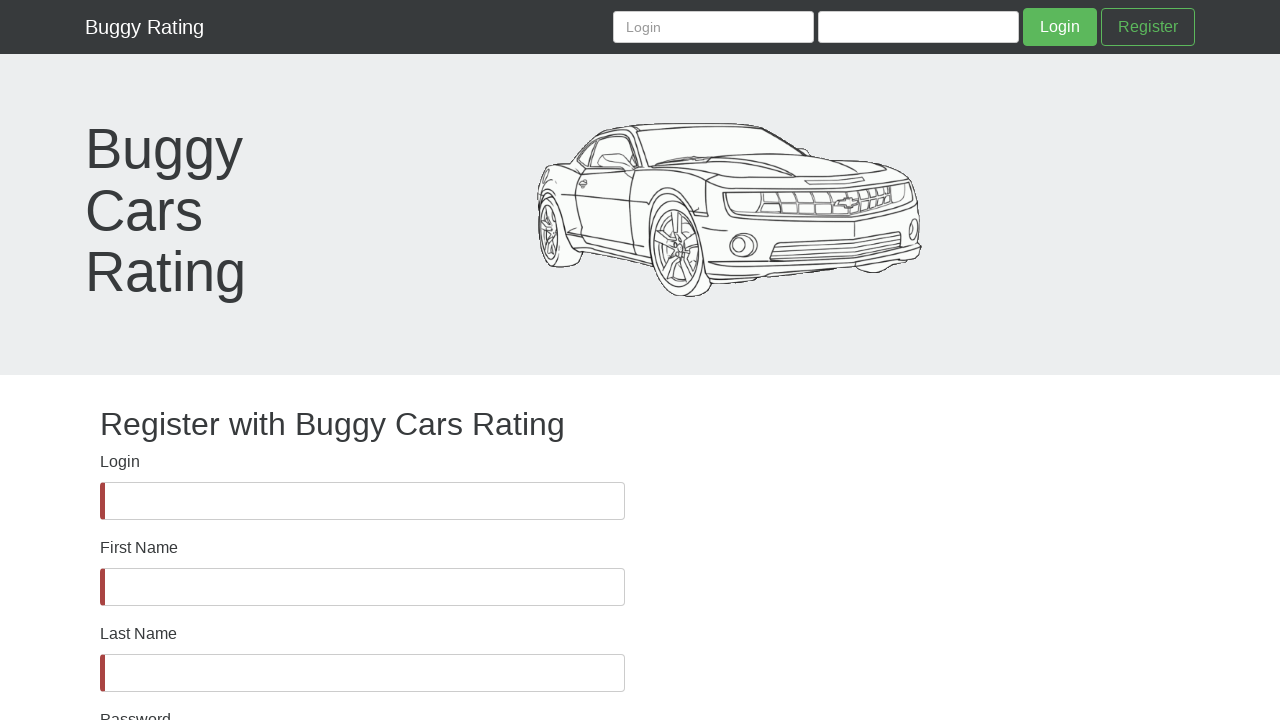

Waited for password field to become visible
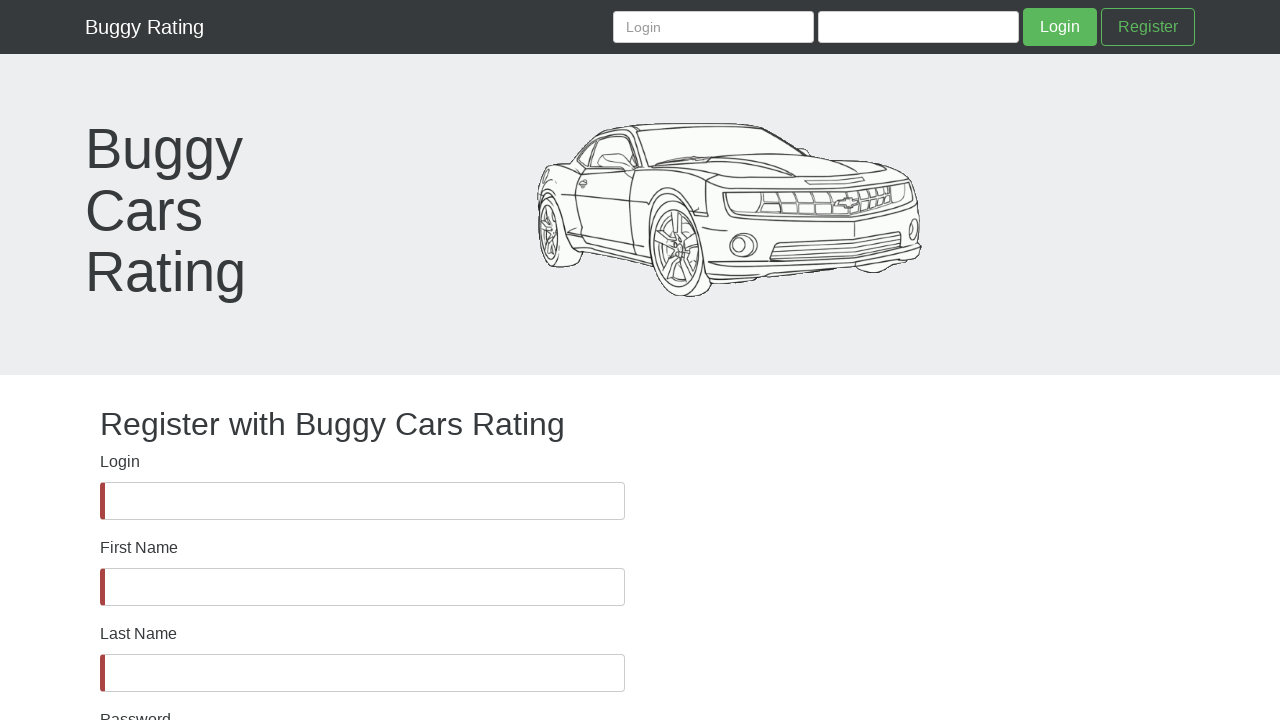

Filled password field with uppercase characters and emojis (length > 10) on #password
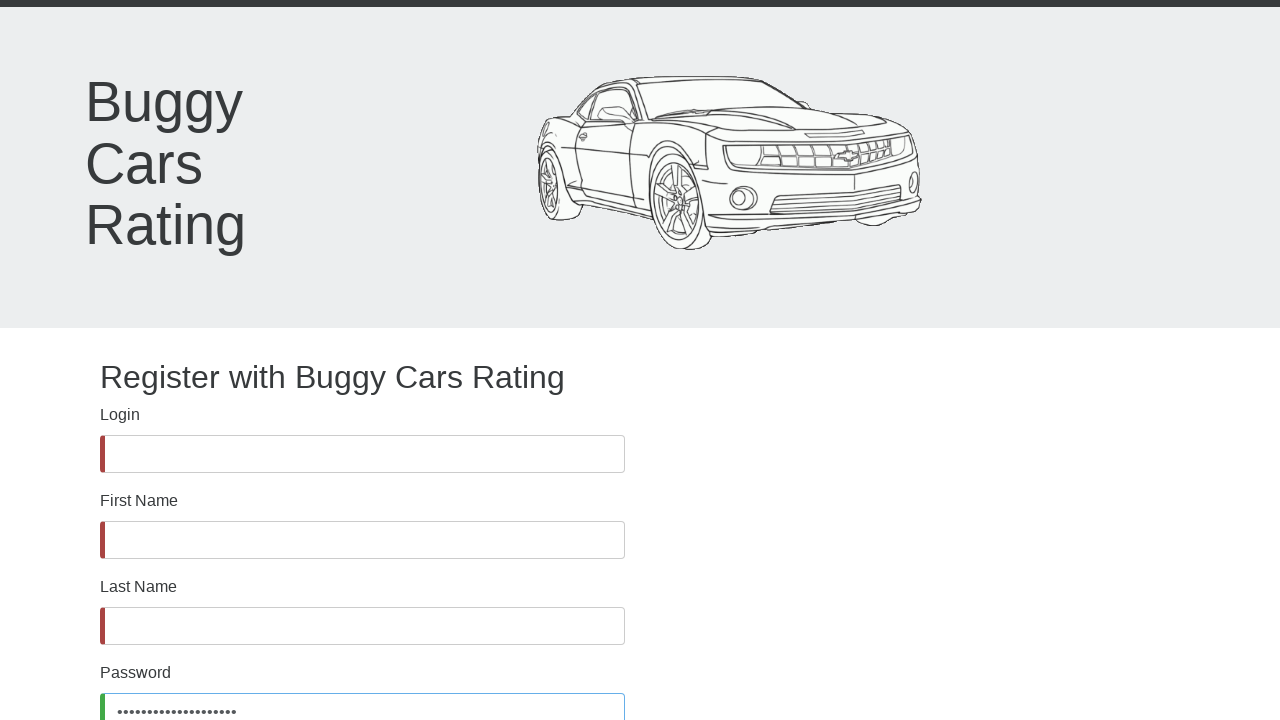

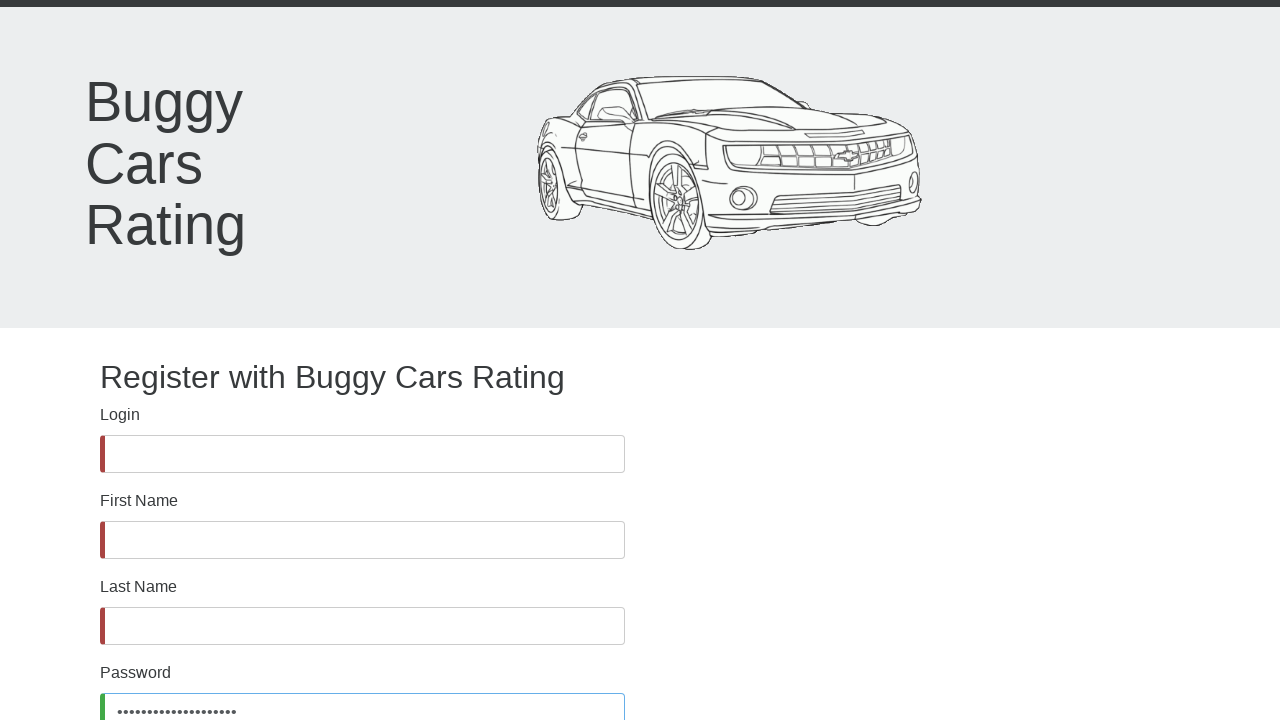